Navigates to WebdriverIO homepage and verifies page loads (original test compared full page screenshots)

Starting URL: https://webdriver.io

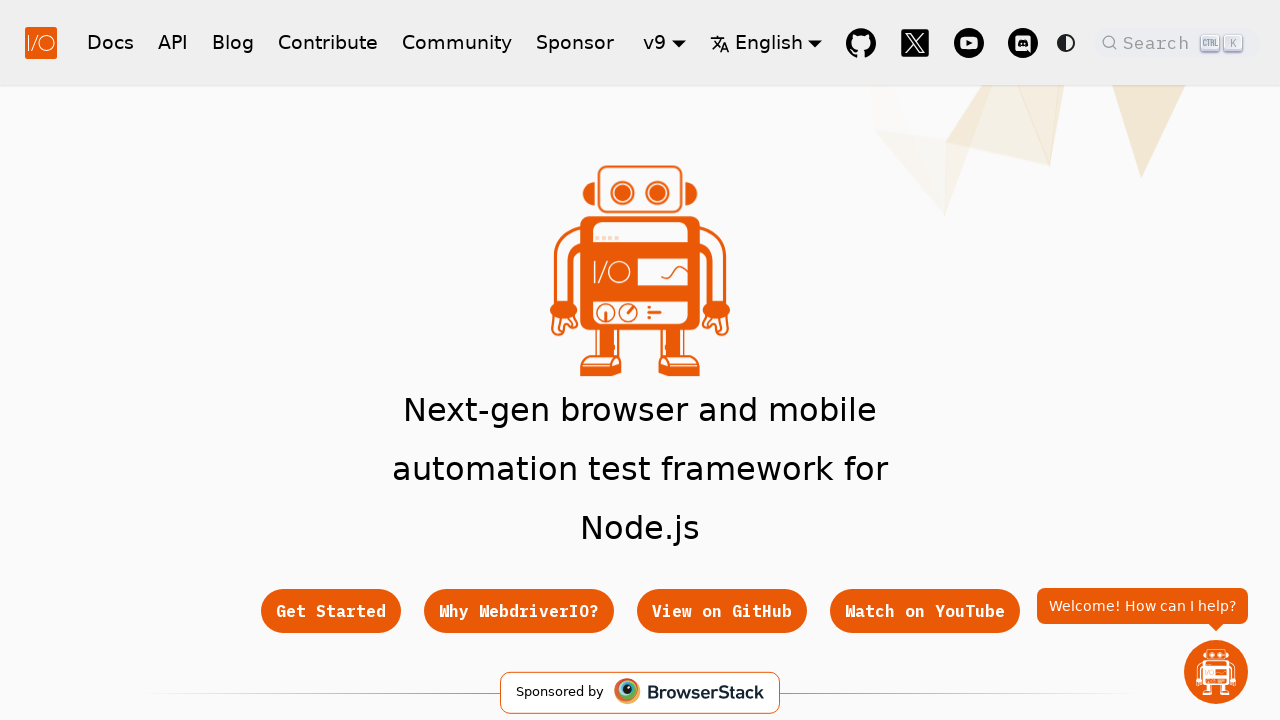

Waited for page to reach networkidle state
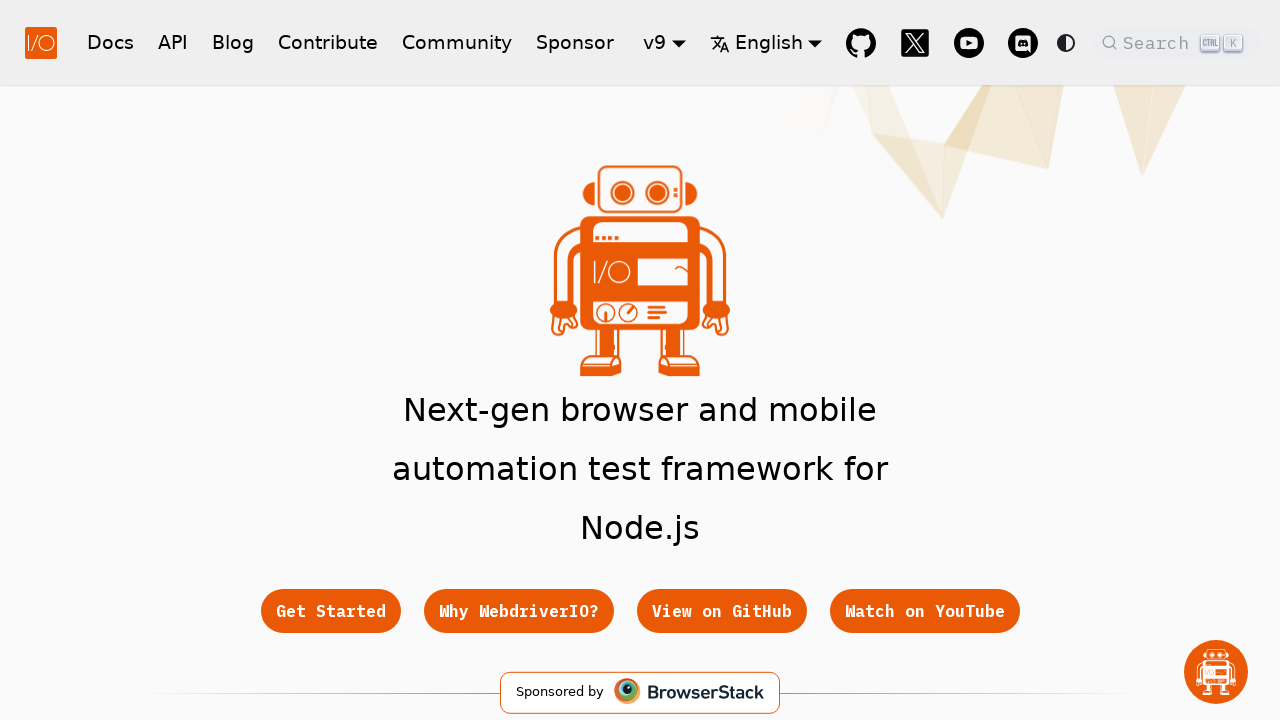

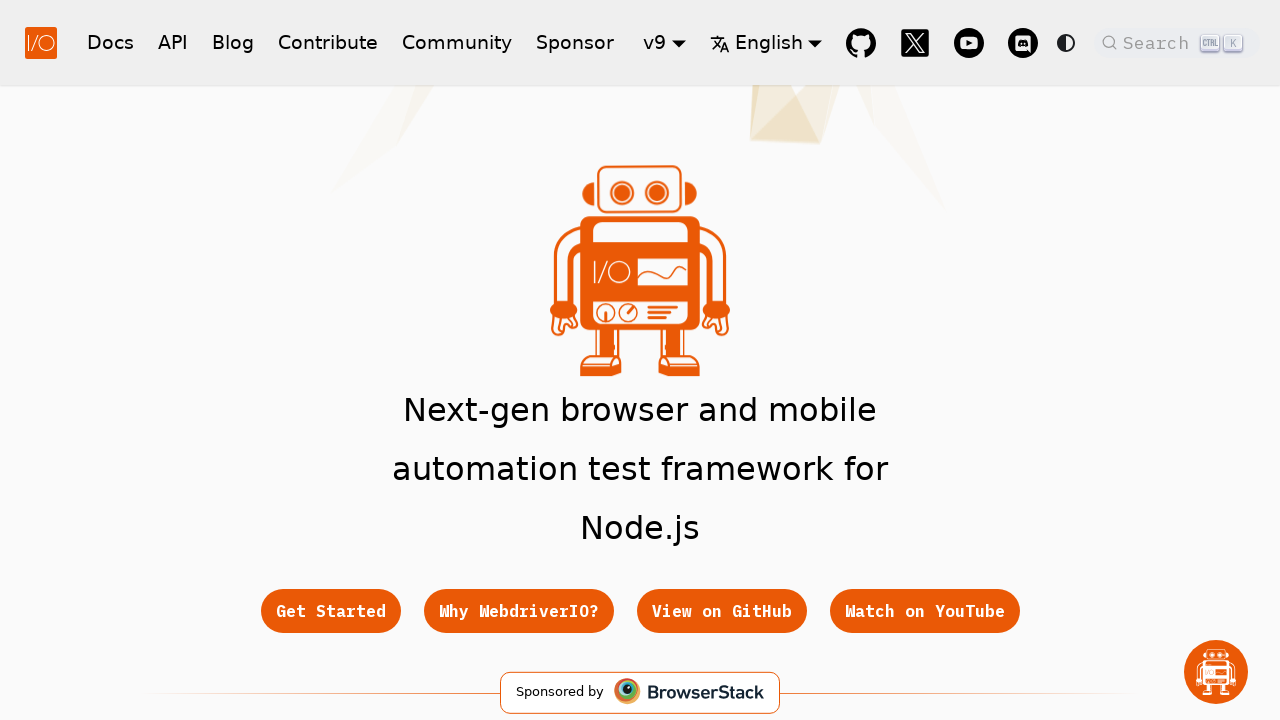